Tests form submission on a practice page by extracting a value from an element's attribute, performing a mathematical calculation (logarithm of sine function), filling in the answer, checking two checkboxes, and submitting the form.

Starting URL: http://suninjuly.github.io/get_attribute.html

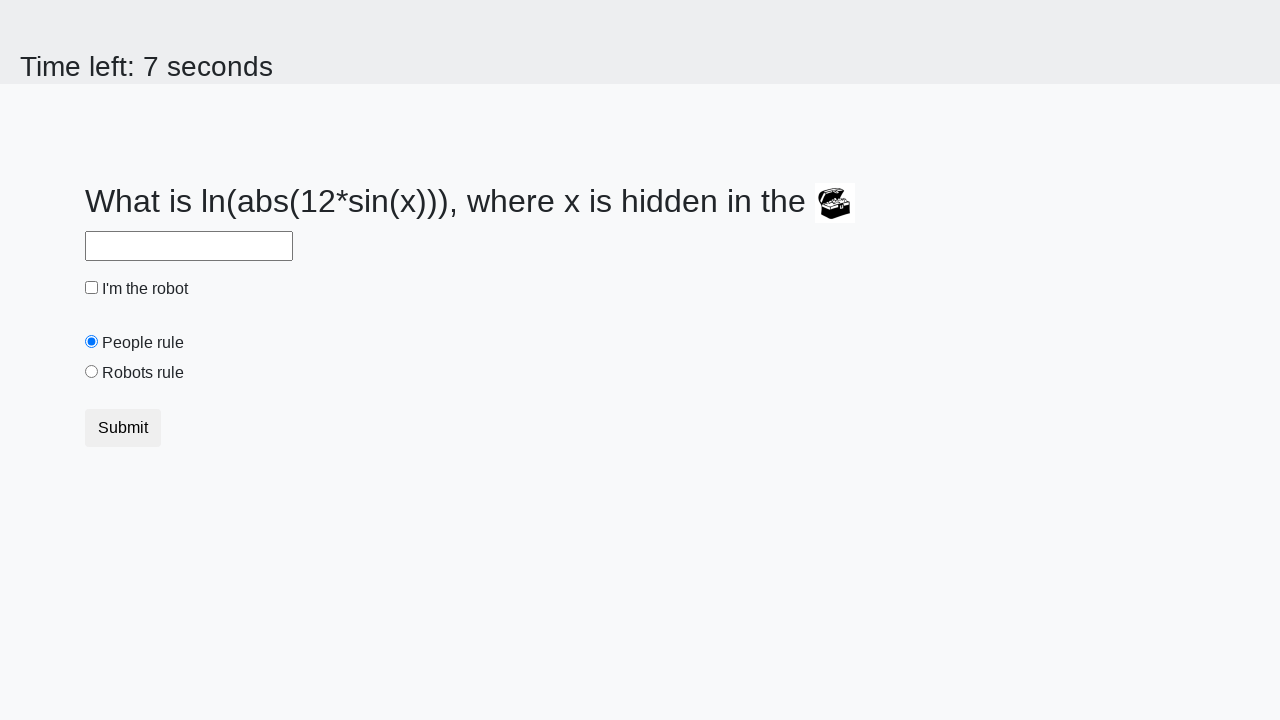

Located treasure element with valuex attribute
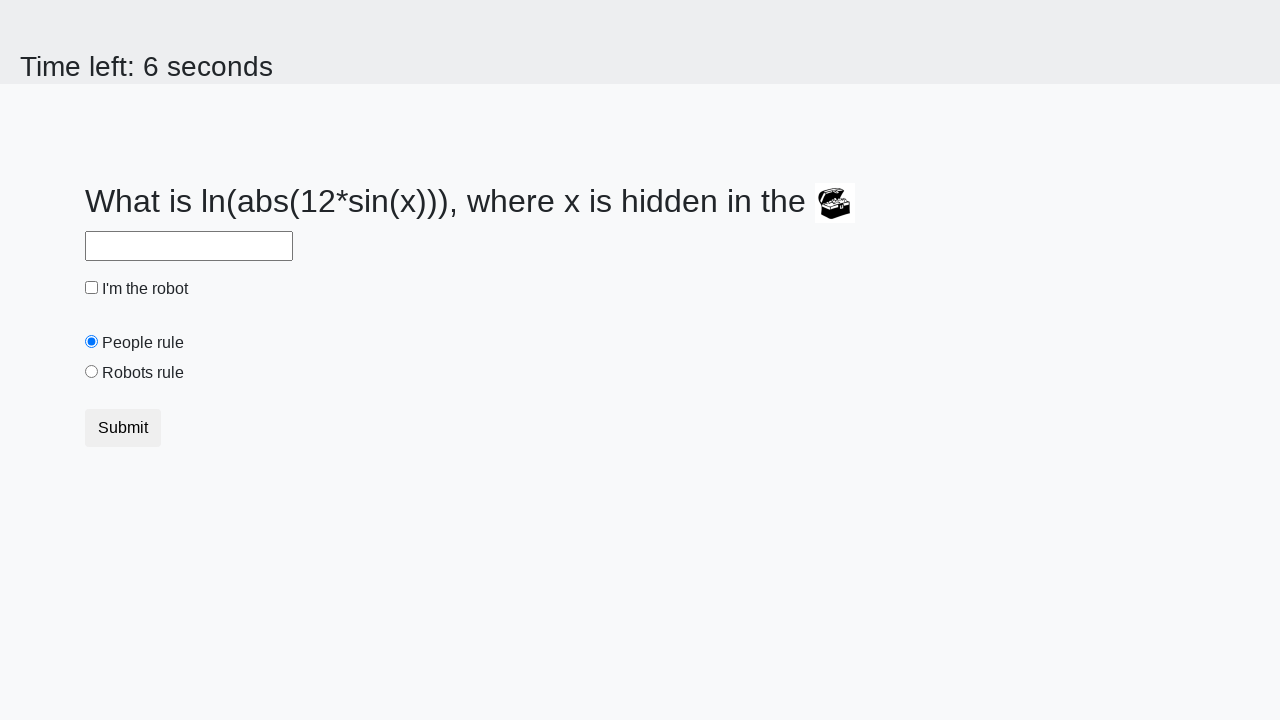

Extracted valuex attribute: 260
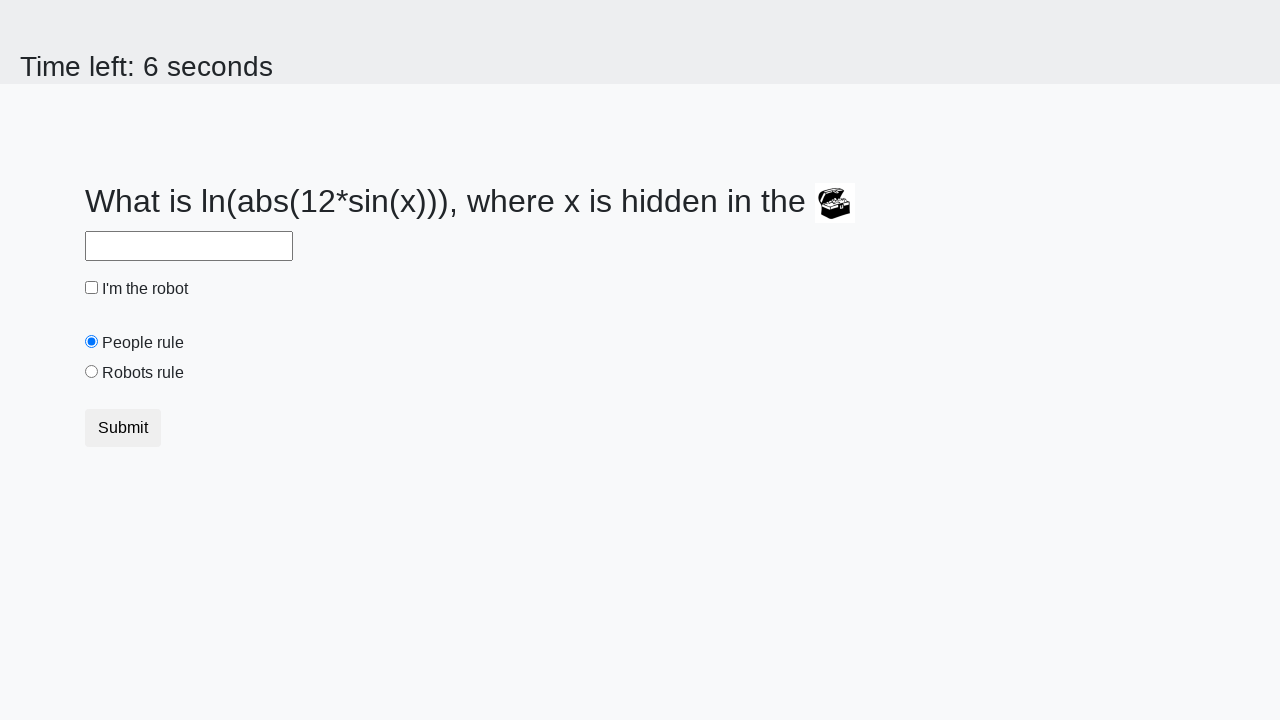

Calculated logarithm of sine: 2.103997126076201
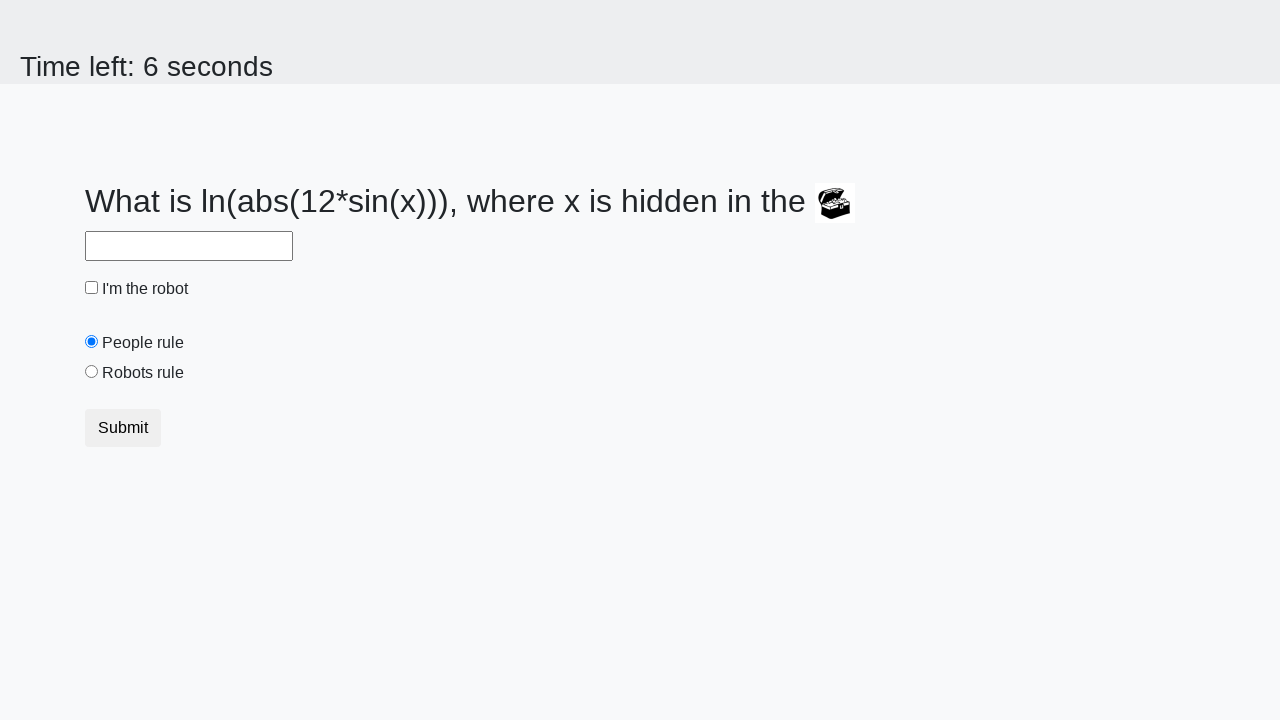

Filled answer field with calculated value: 2.103997126076201 on #answer
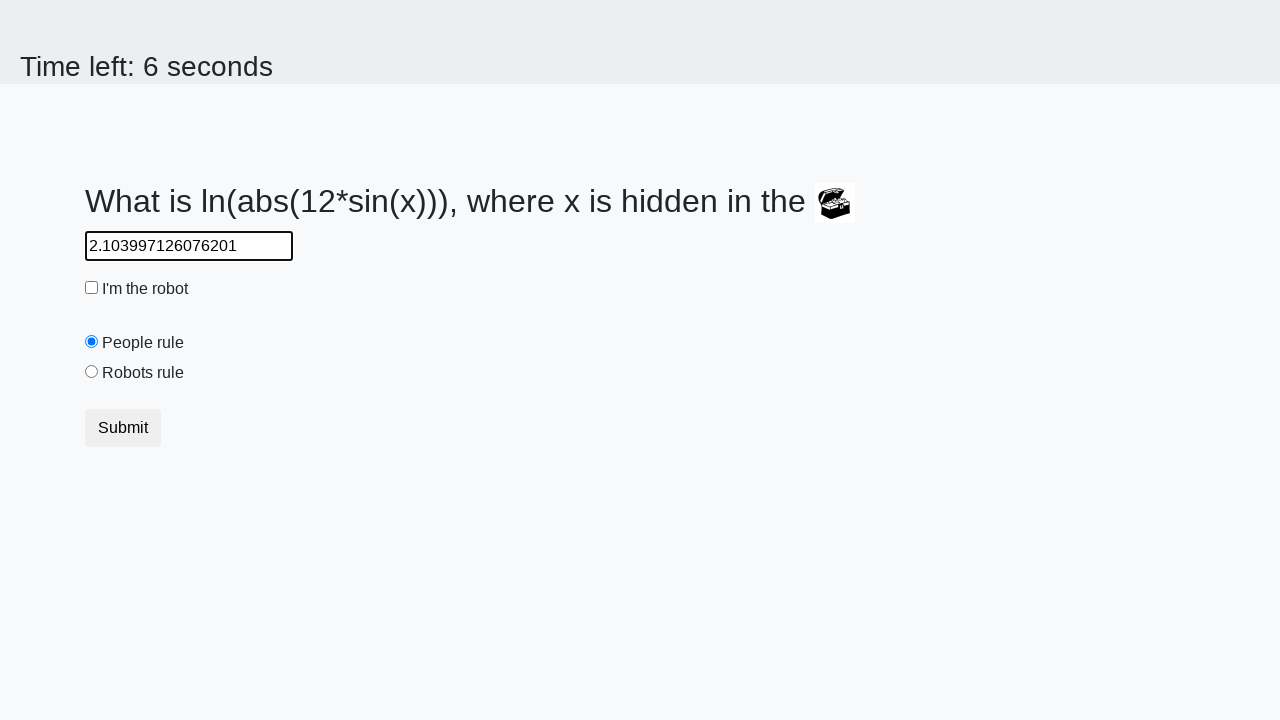

Checked robot checkbox at (92, 288) on #robotCheckbox
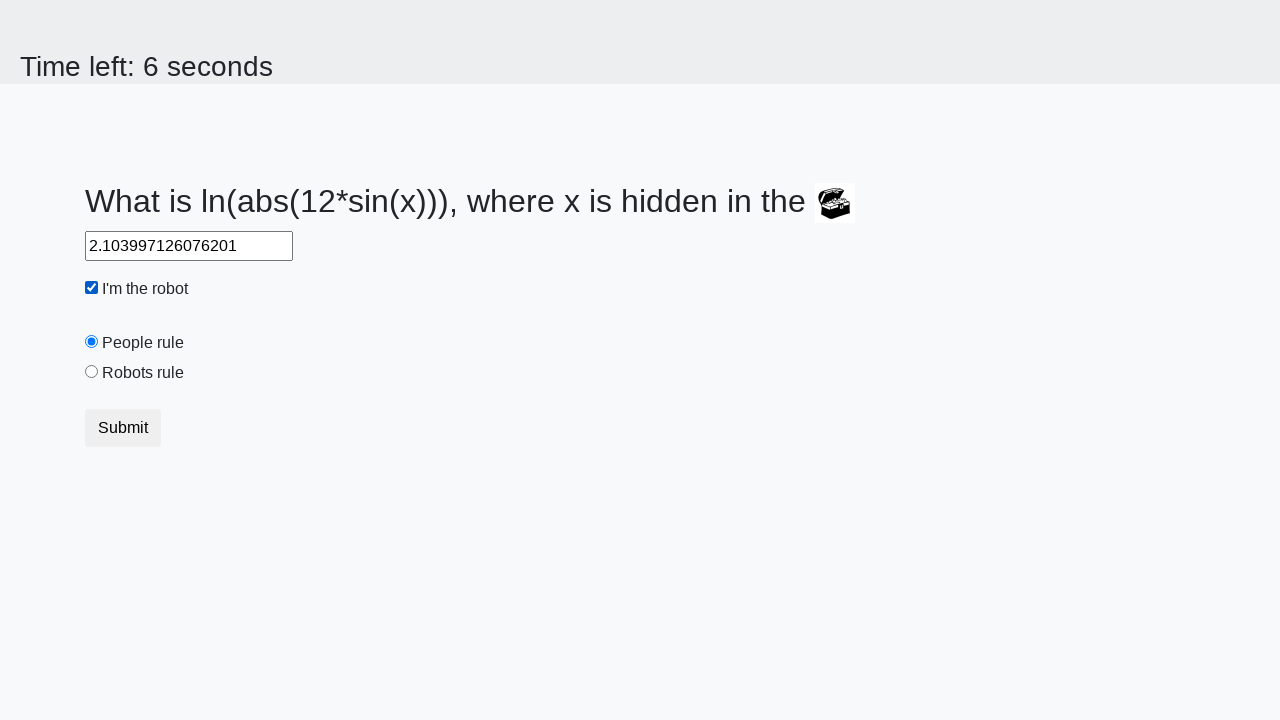

Checked robots rule checkbox at (92, 372) on #robotsRule
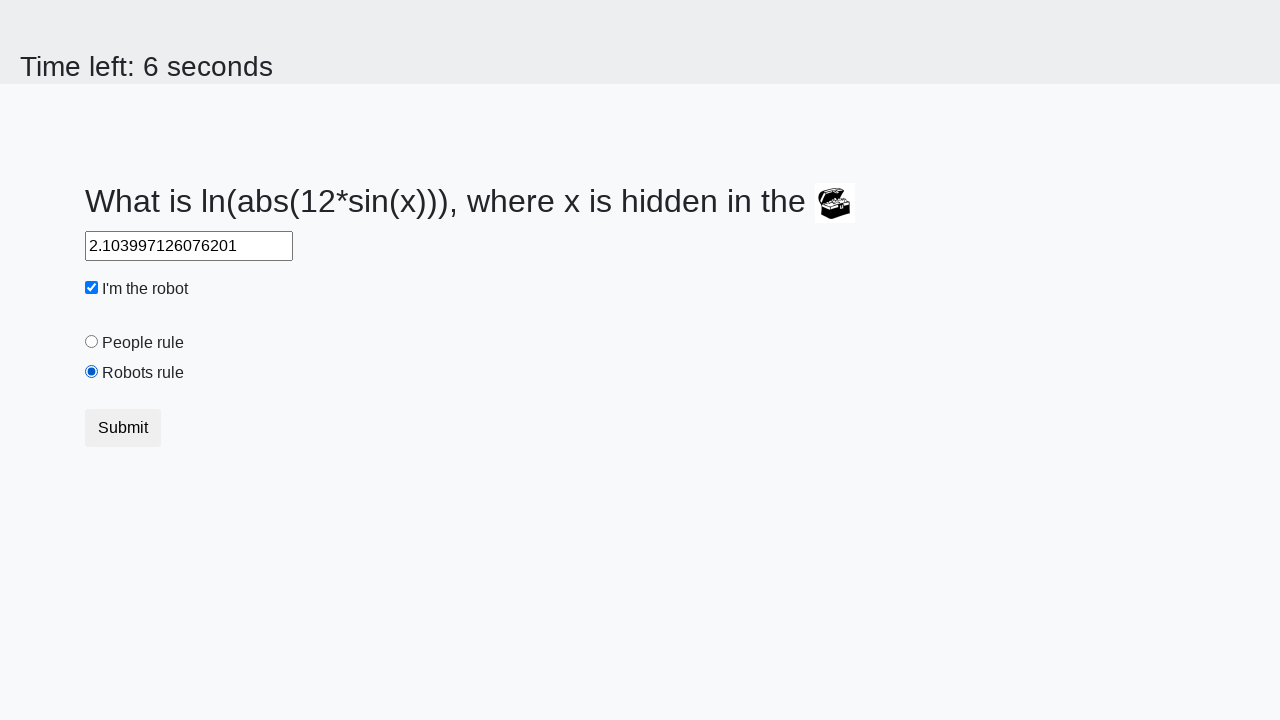

Clicked submit button at (123, 428) on .btn
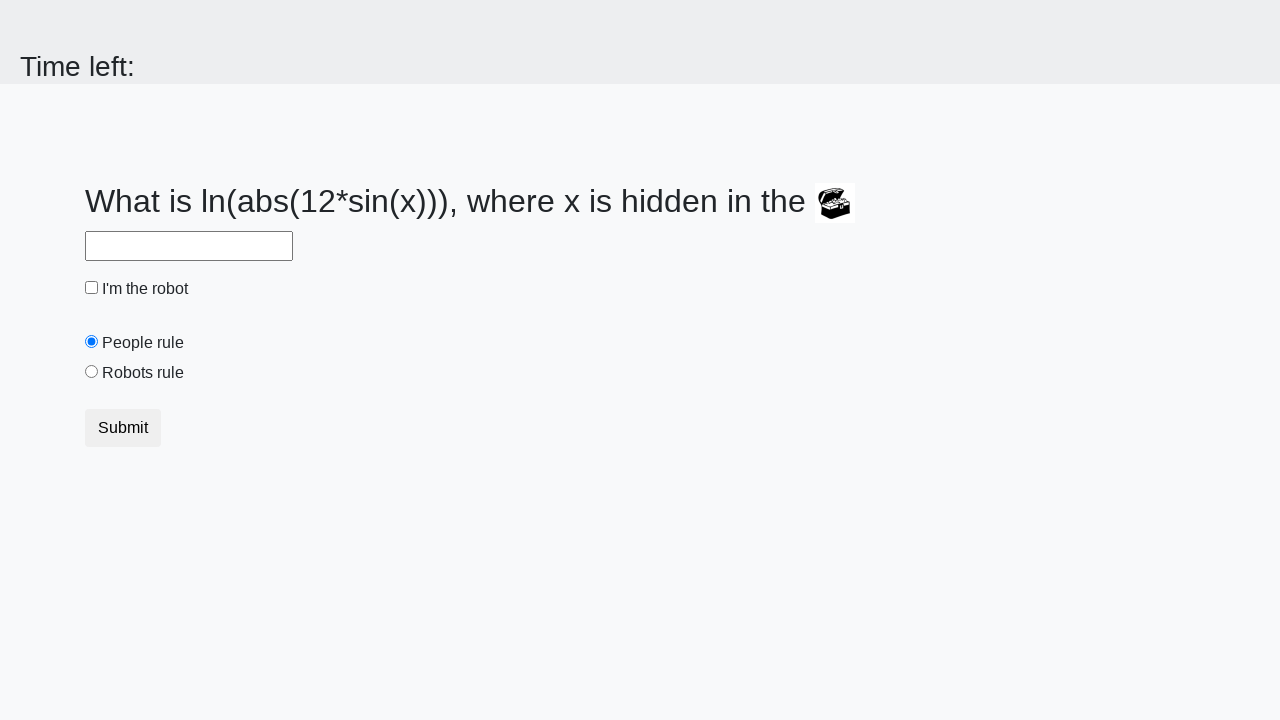

Waited for page to process form submission
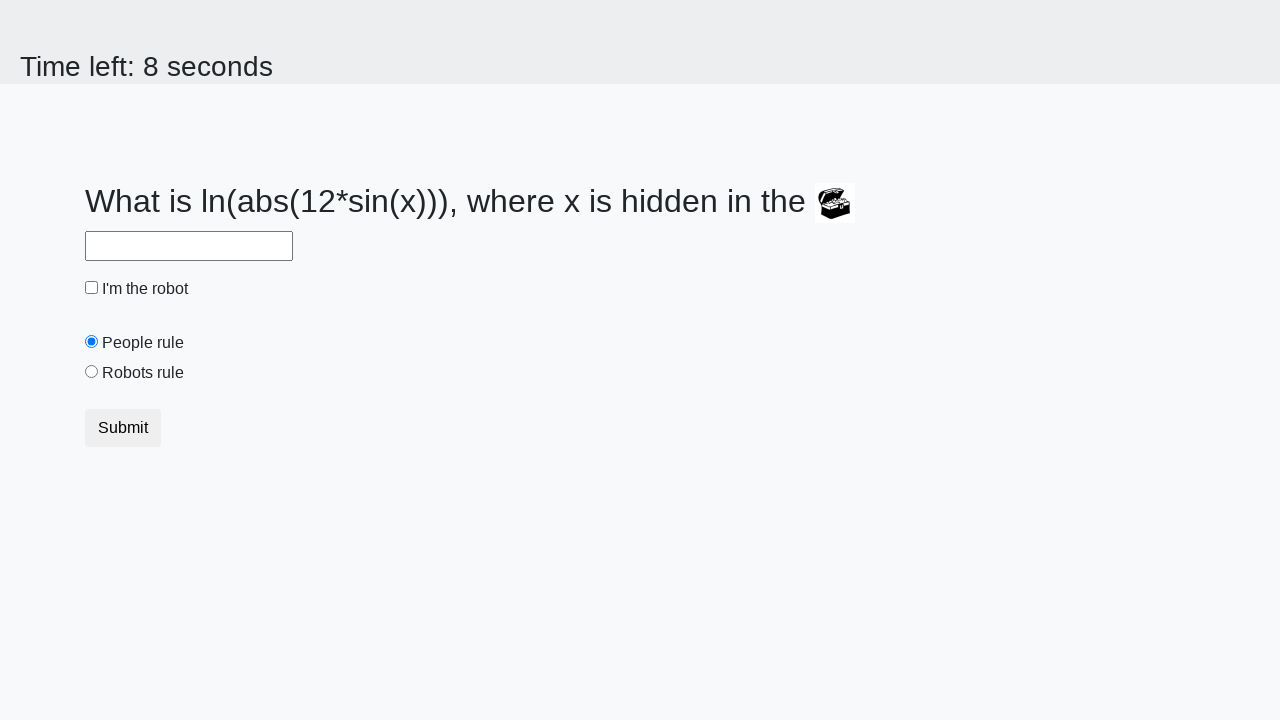

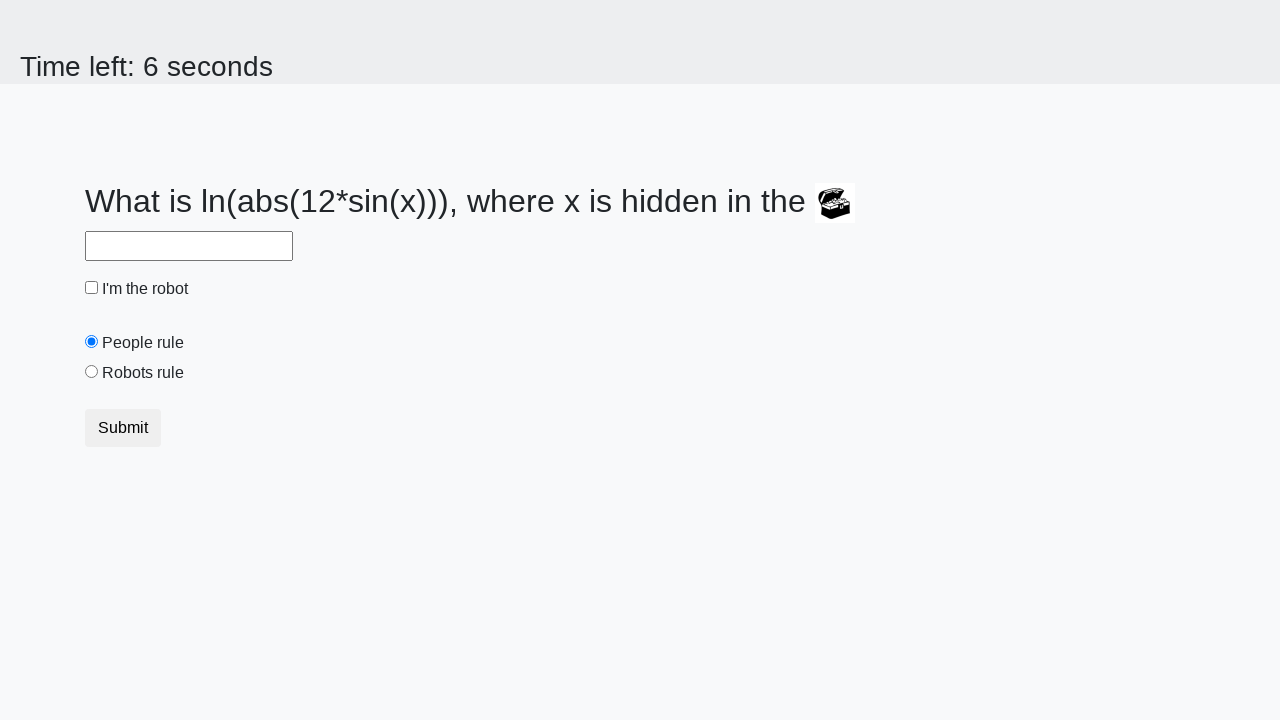